Clears the Full Name input field, clicks submit, and verifies that no output text is displayed

Starting URL: https://demoqa.com/text-box

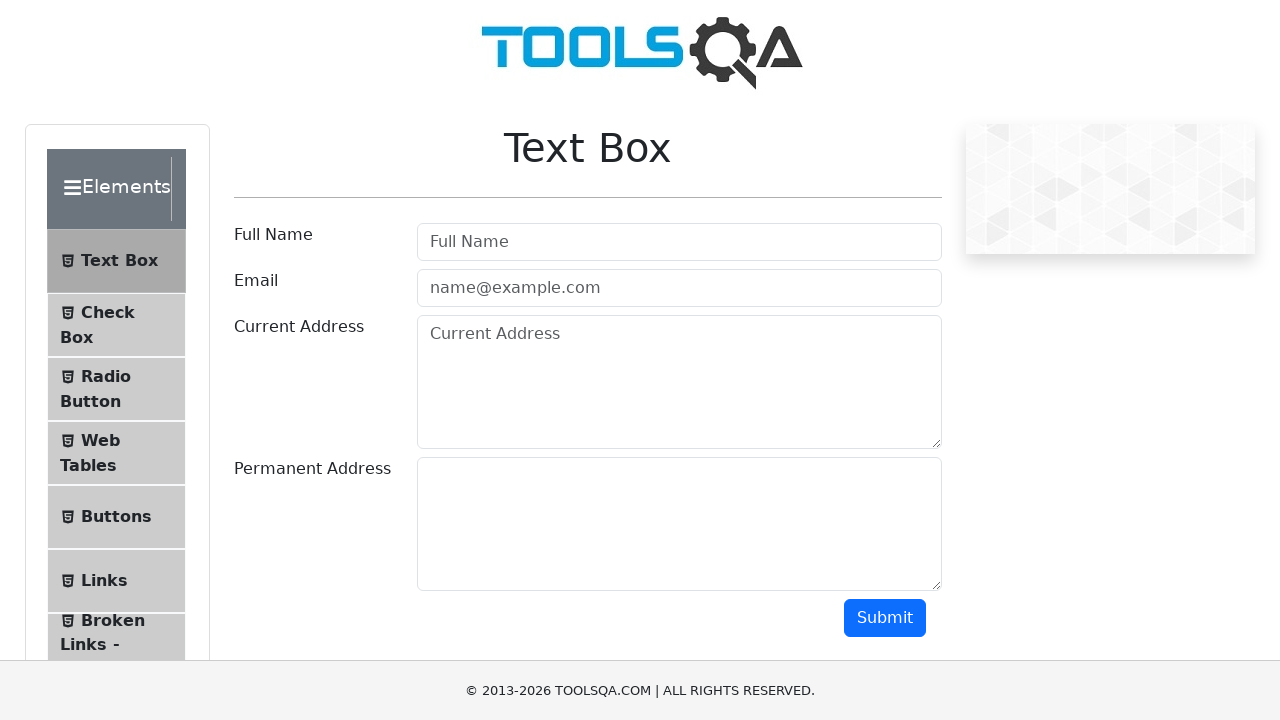

Cleared the Full Name input field on internal:attr=[placeholder="Full Name"i]
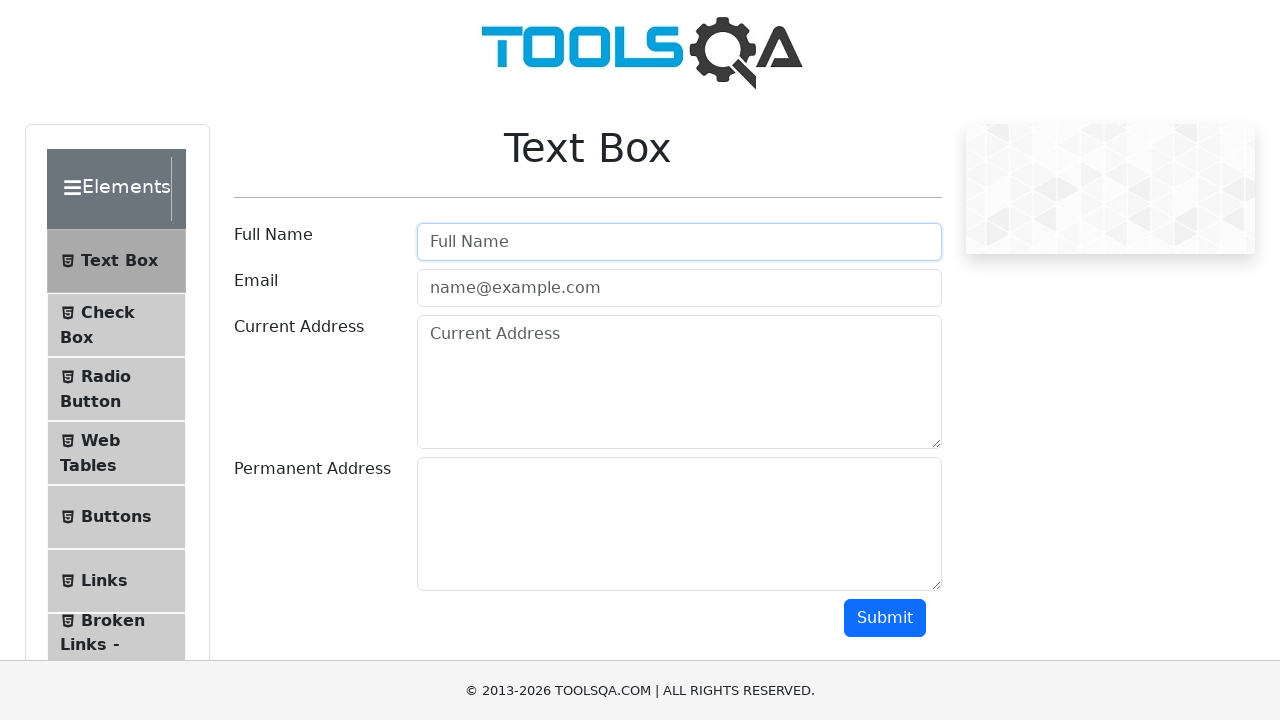

Clicked the Submit button at (885, 618) on internal:role=button[name="Submit"i]
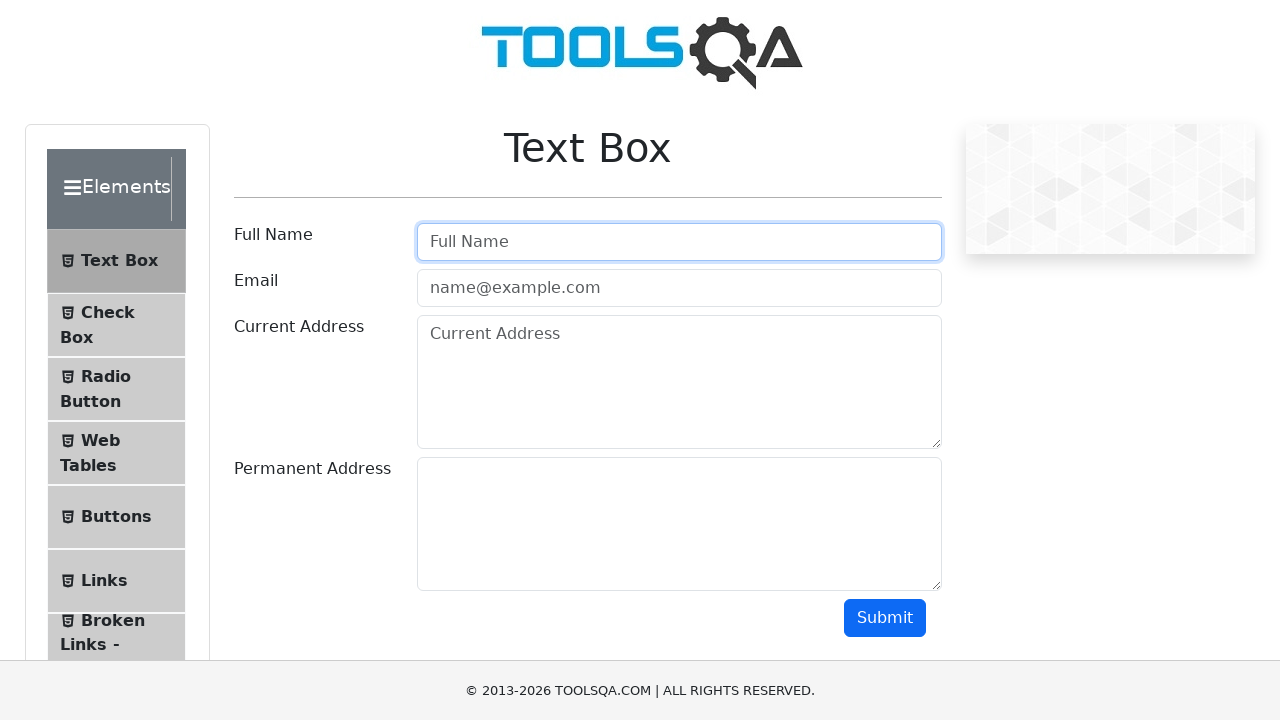

Verified that output text 'Name:Test Name 123' is not displayed
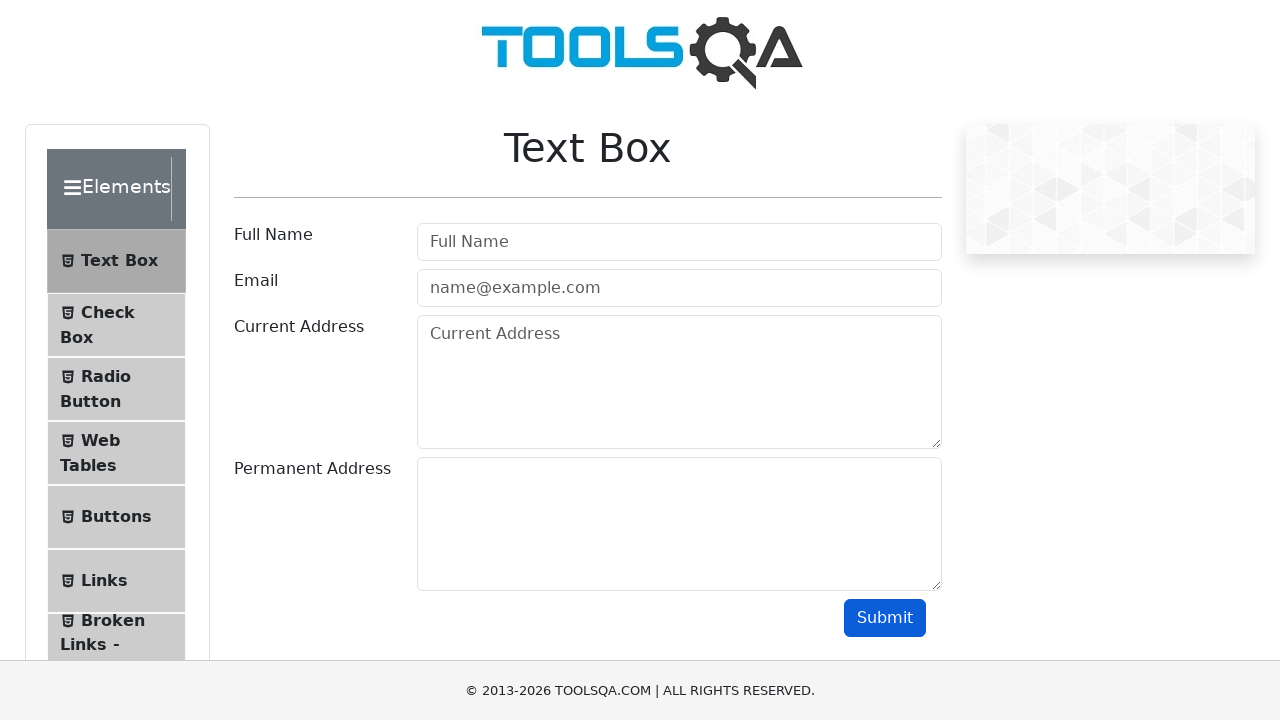

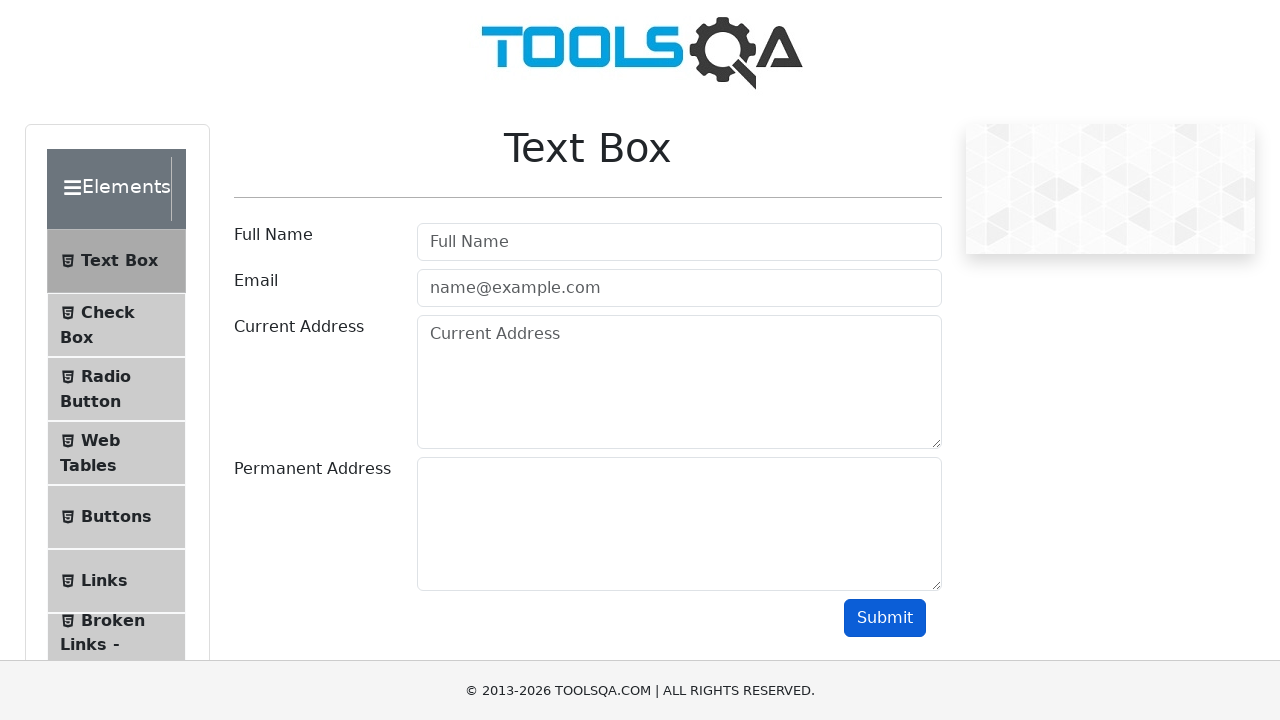